Navigates to the Kyna.vn website and clicks on the Facebook social media icon/link

Starting URL: https://kyna.vn/

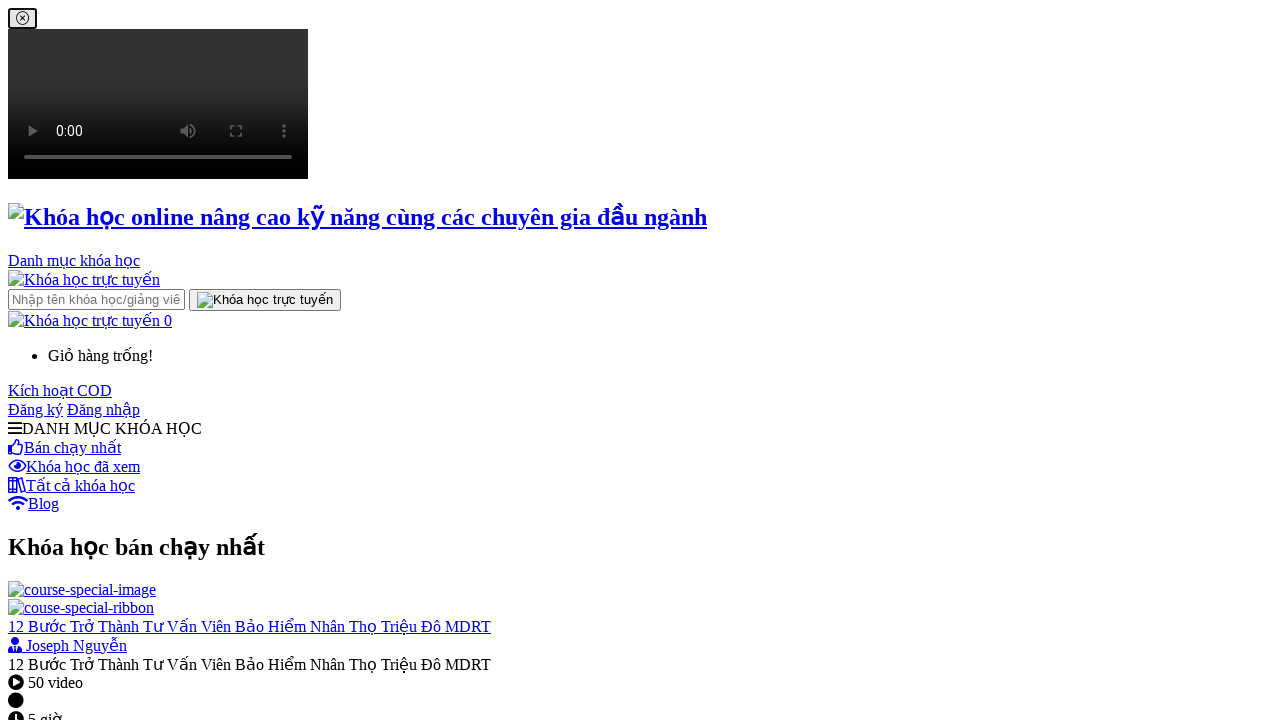

Navigated to Kyna.vn website
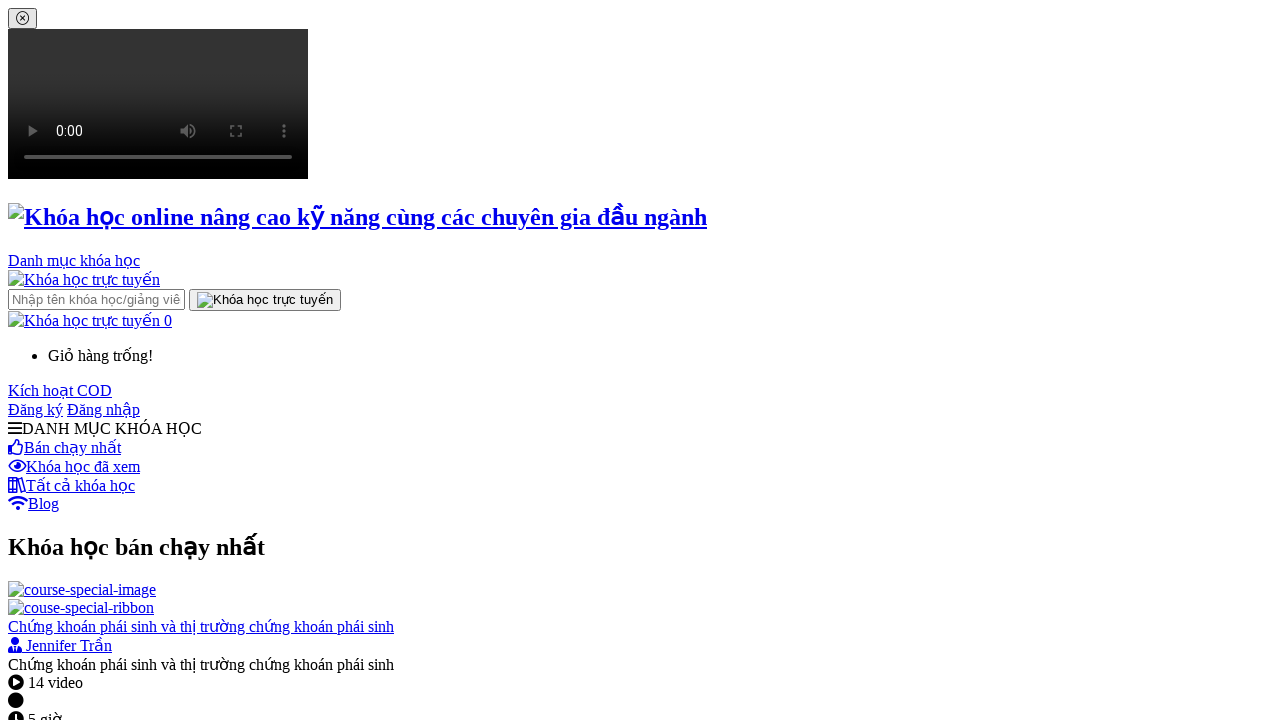

Clicked on the Facebook social media icon/link at (30, 361) on img[alt='facebook']
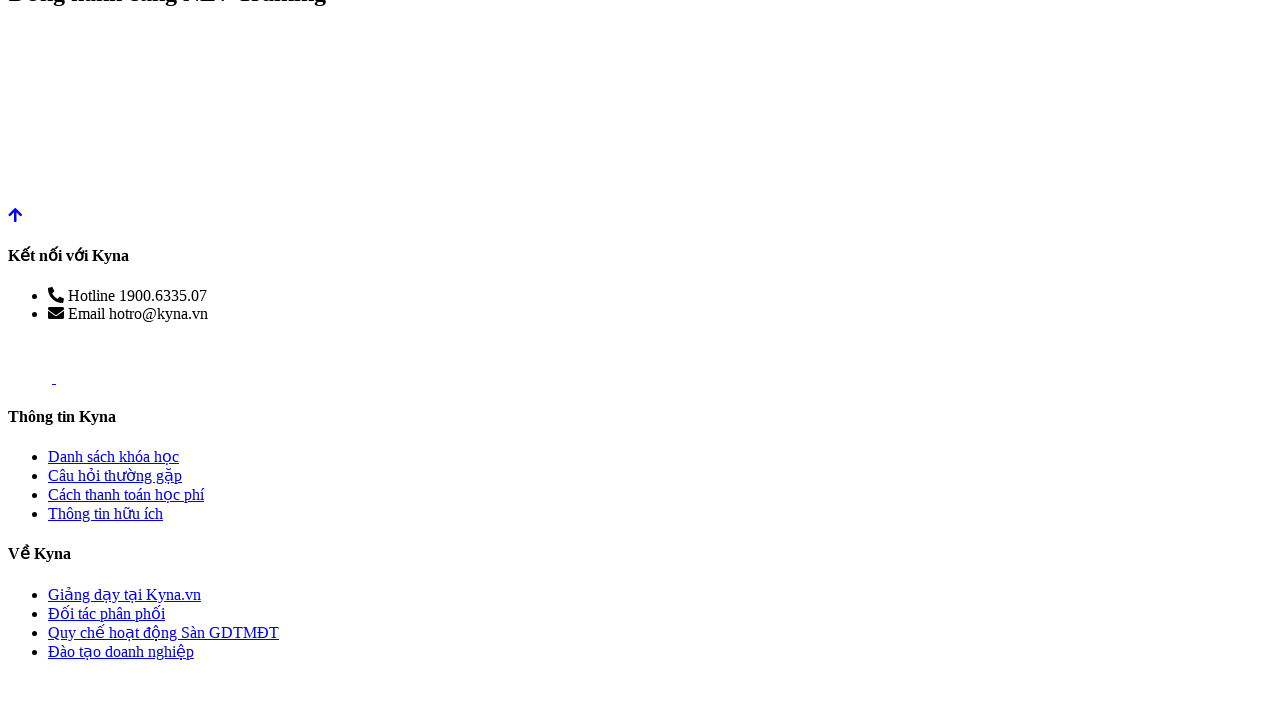

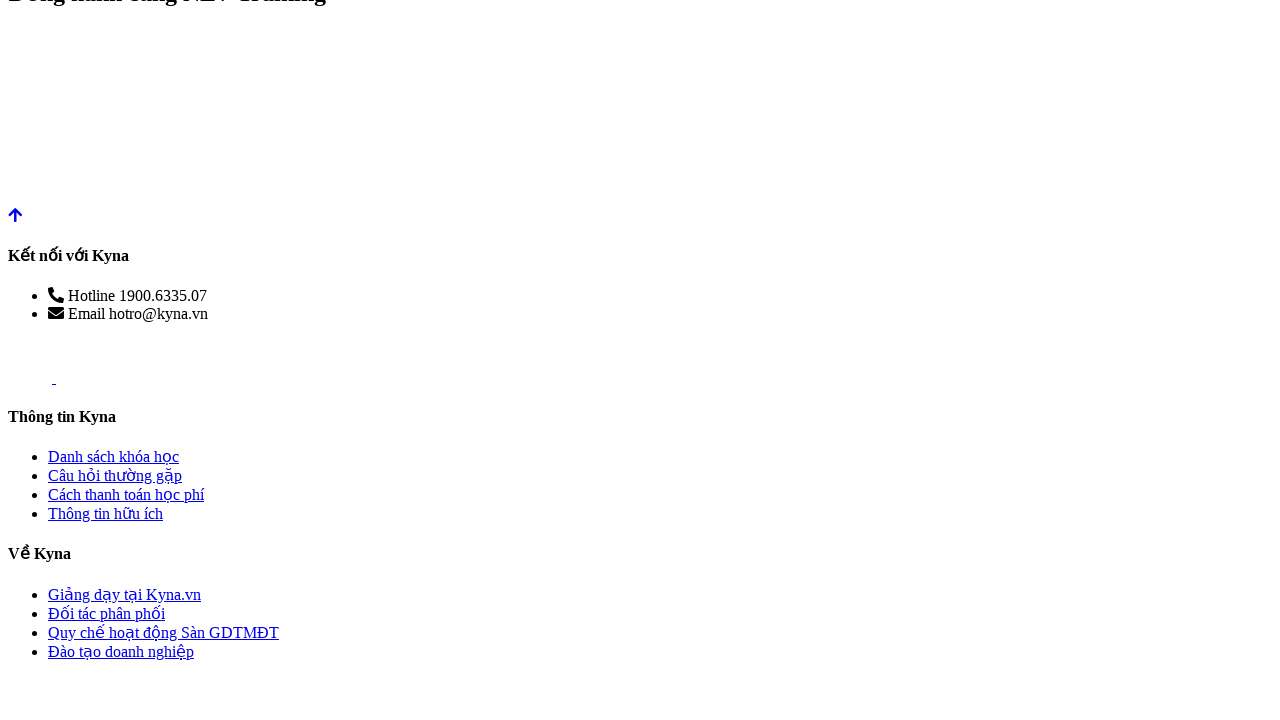